Tests navigation to Browse Languages M section and verifies MySQL is listed as the last language.

Starting URL: http://www.99-bottles-of-beer.net/

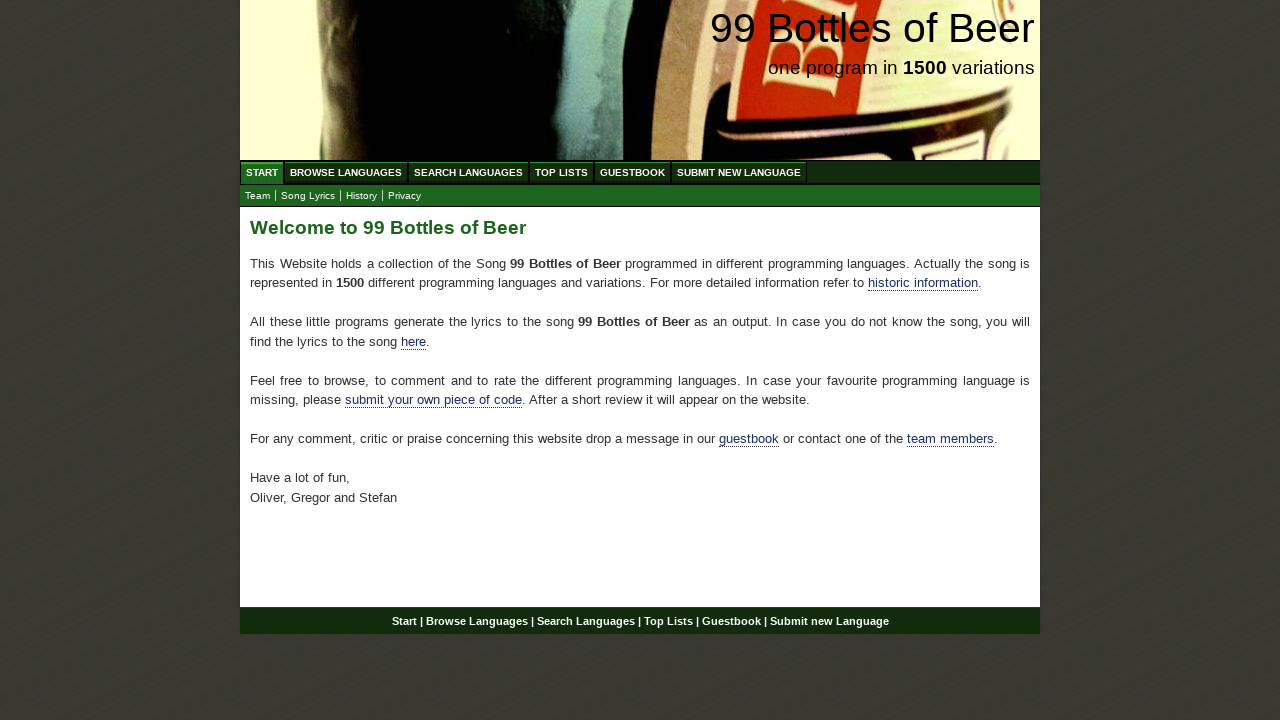

Clicked on Browse Languages link at (346, 172) on #menu li a[href='/abc.html']
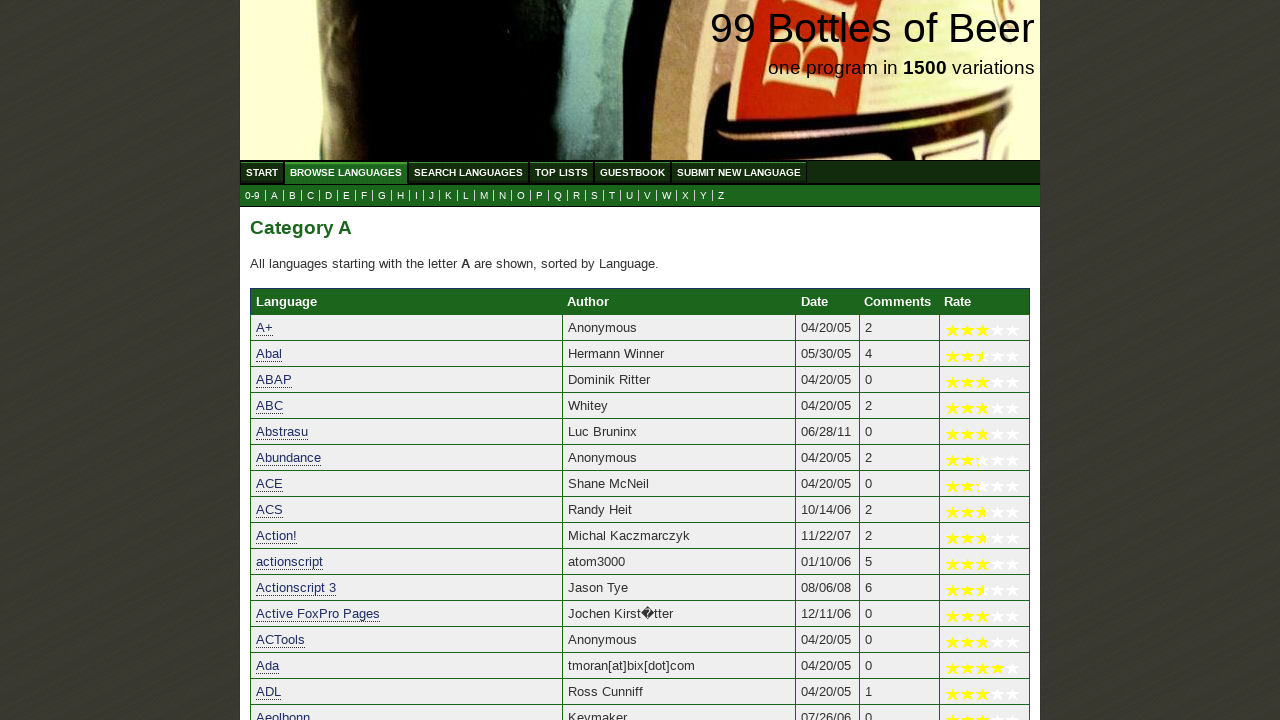

Clicked on M link to navigate to Browse Languages M section at (484, 196) on a[href='m.html']
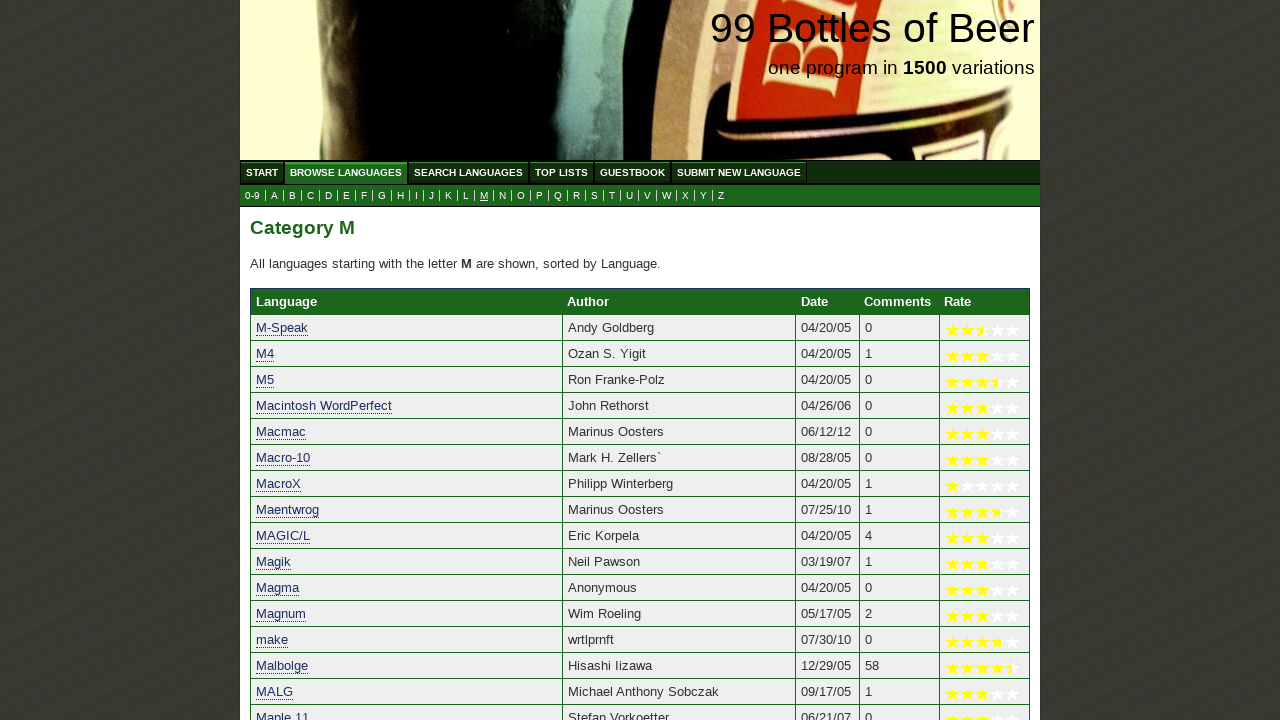

Verified MySQL is listed as the last language in the M section
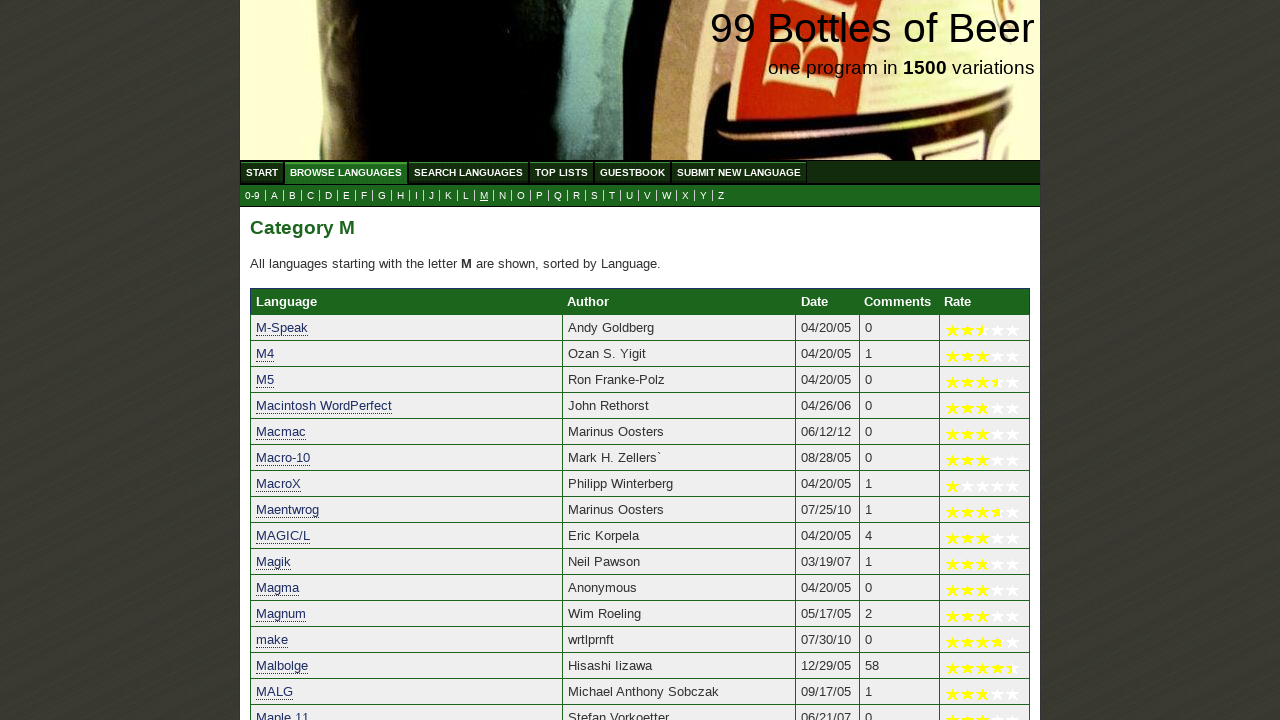

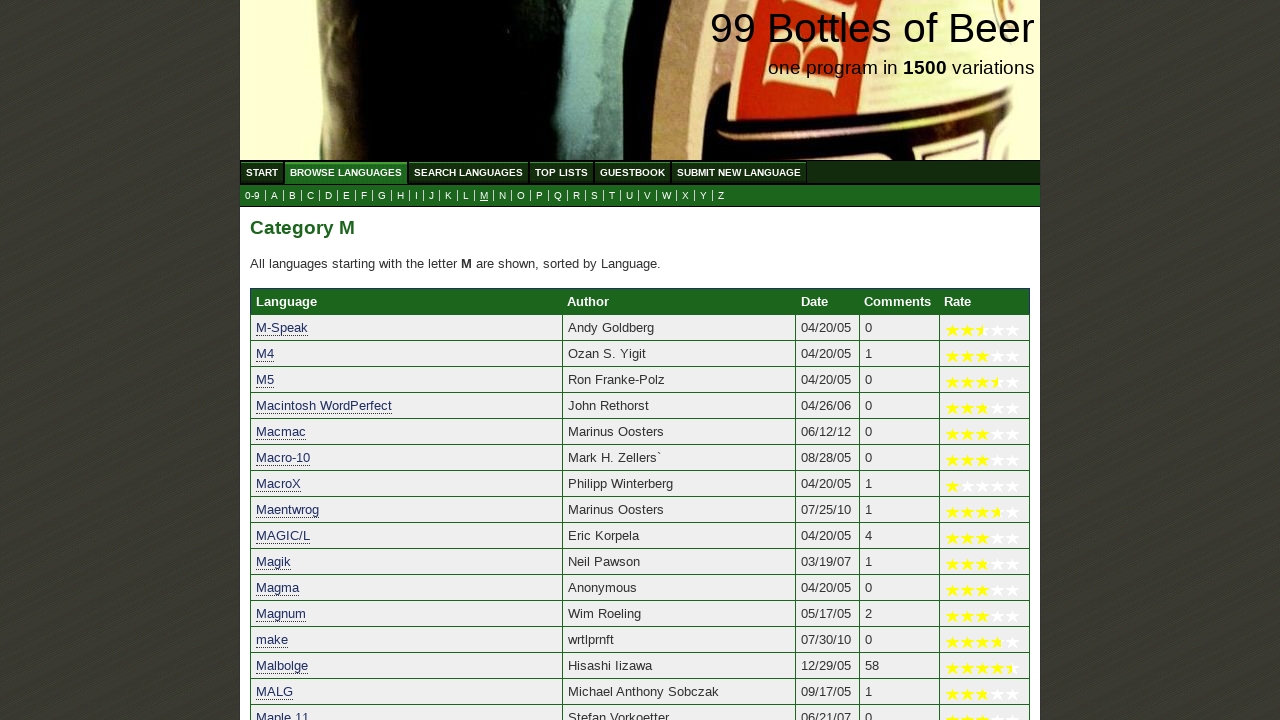